Tests page refresh functionality by entering text in an input field, refreshing the page, and verifying the input is cleared

Starting URL: https://www.selenium.dev/selenium/web/single_text_input.html

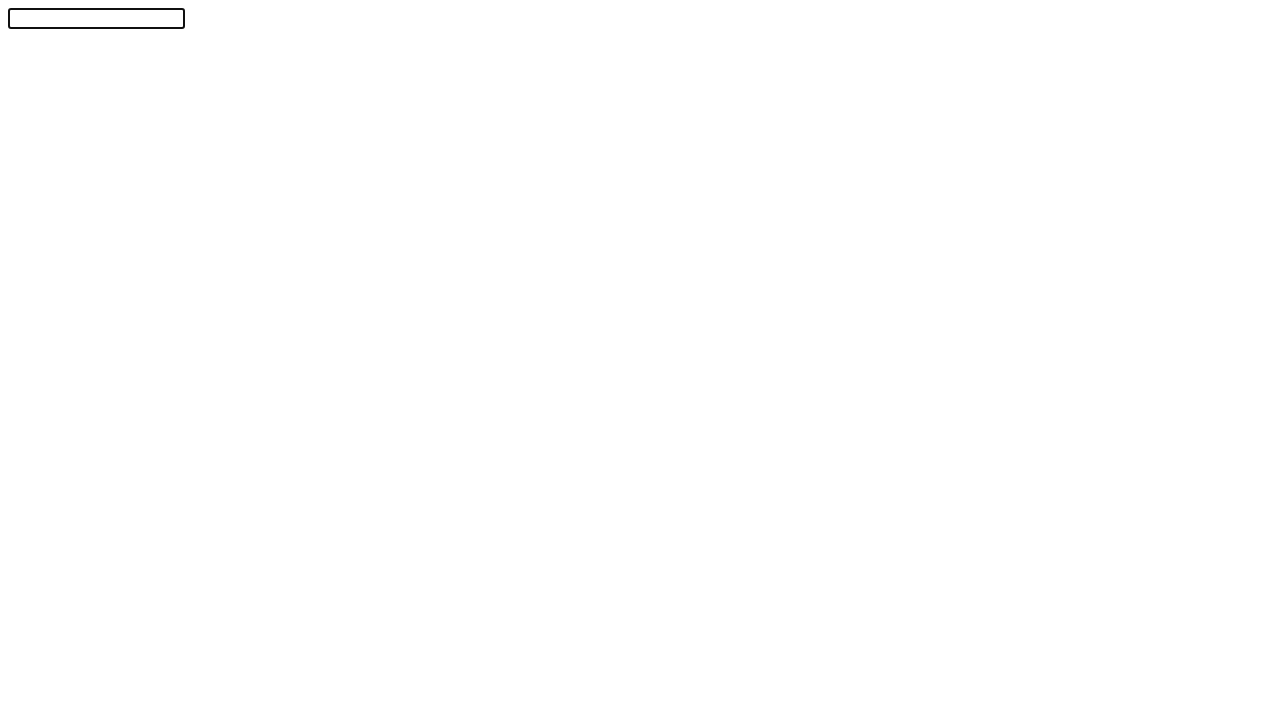

Waited 1000ms for page to load
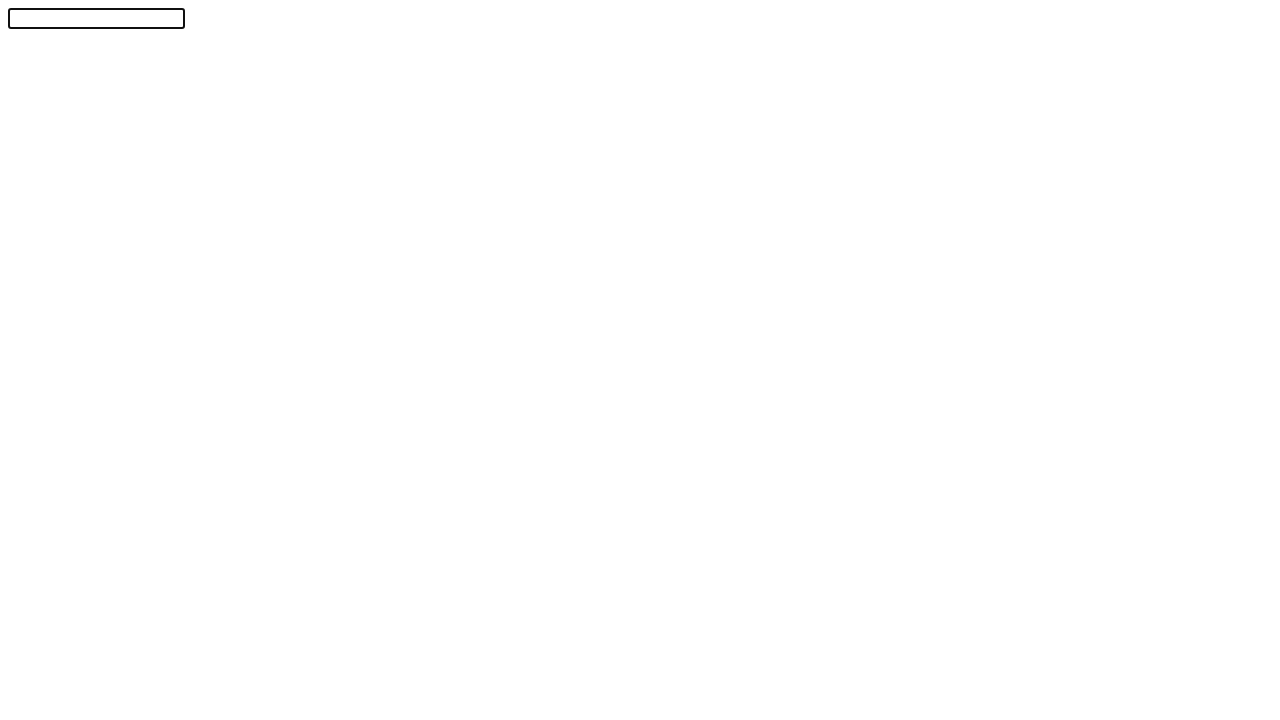

Filled text input field with 'Automation!' on #textInput
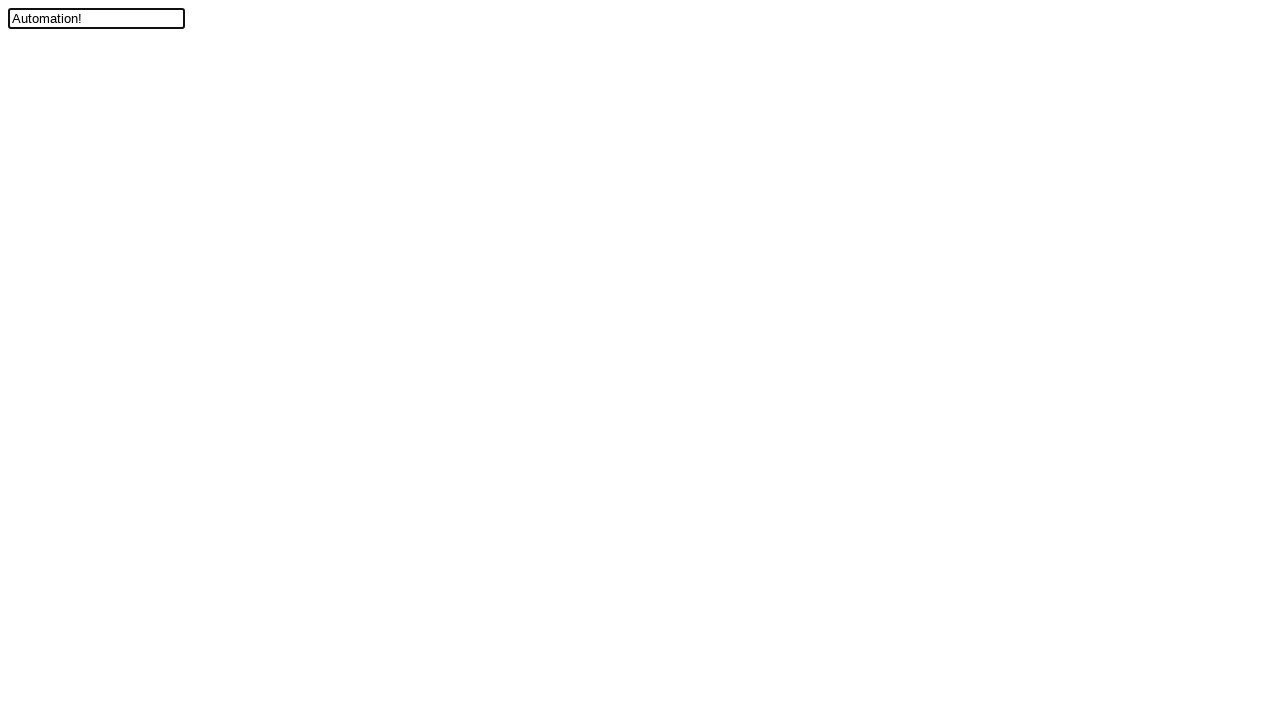

Refreshed page using JavaScript
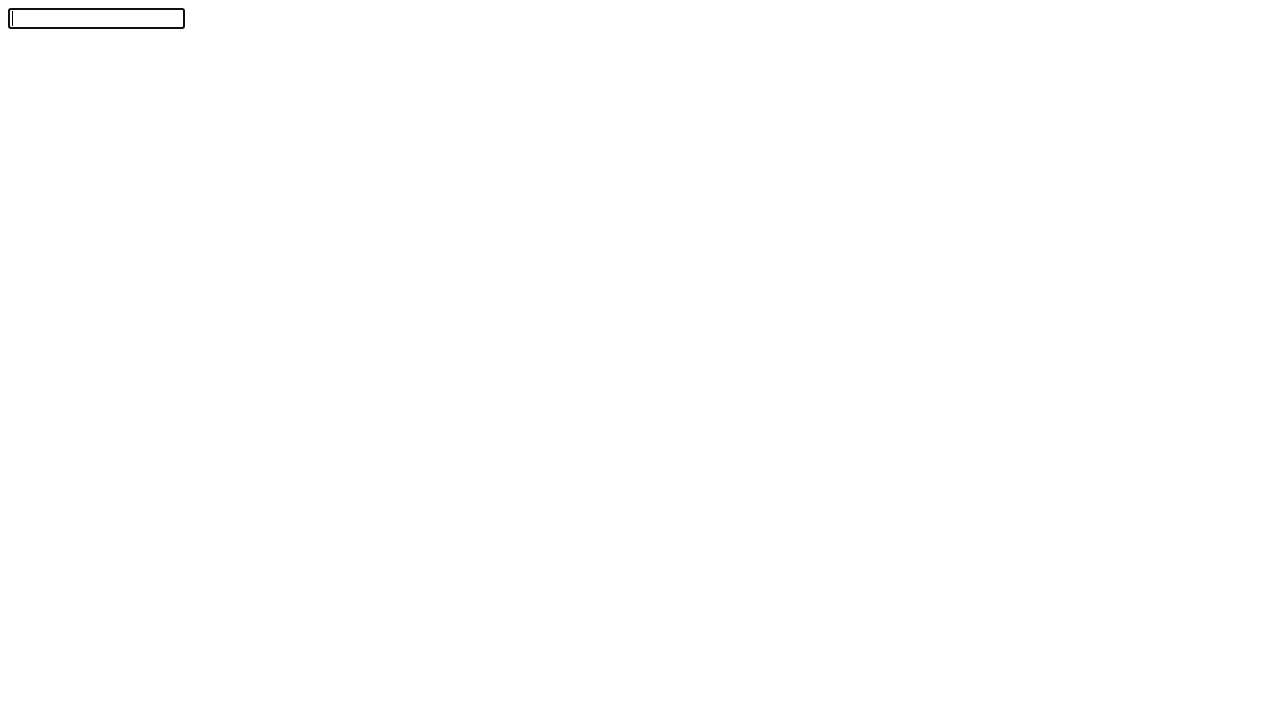

Text input field appeared after page reload
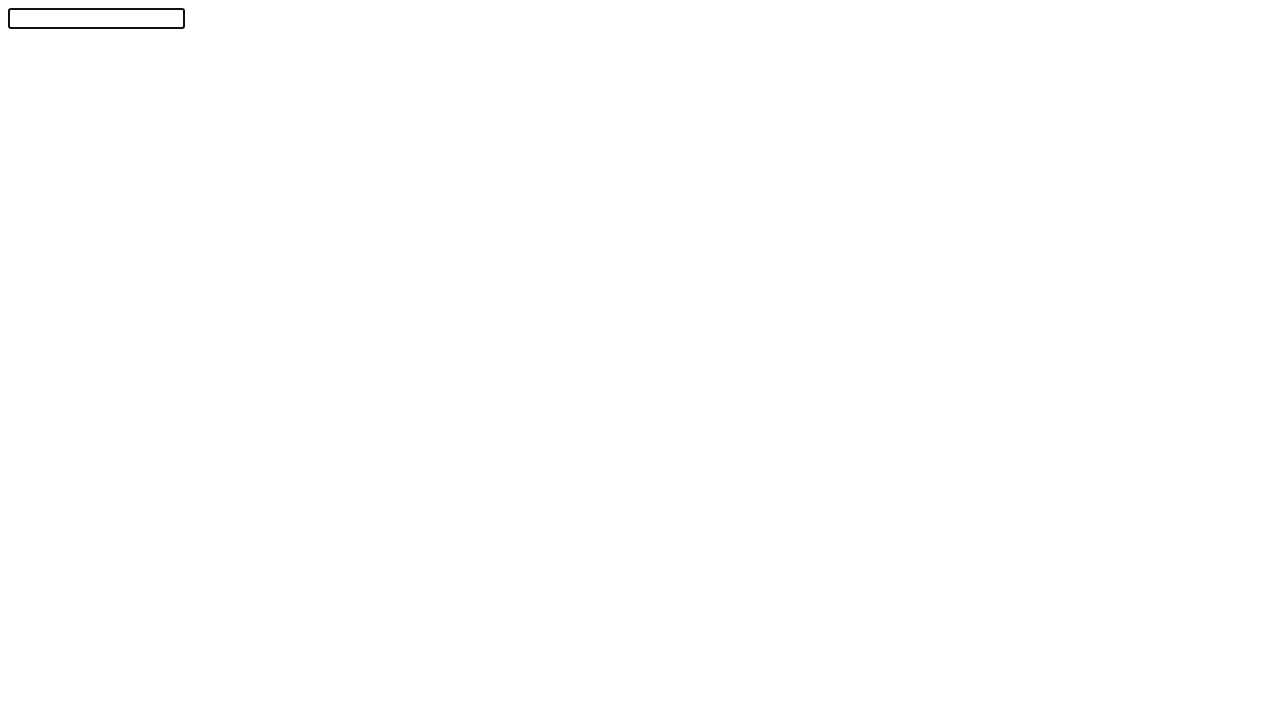

Retrieved input field value after refresh
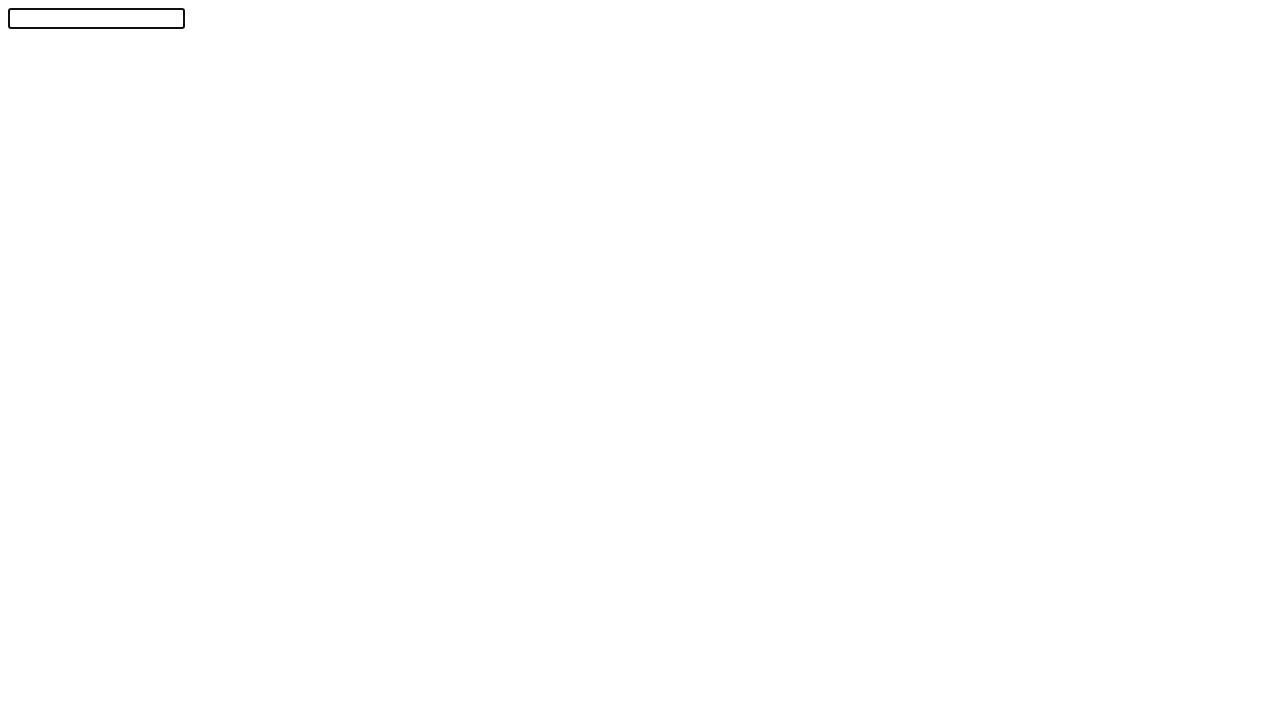

Verified input field is empty after page refresh
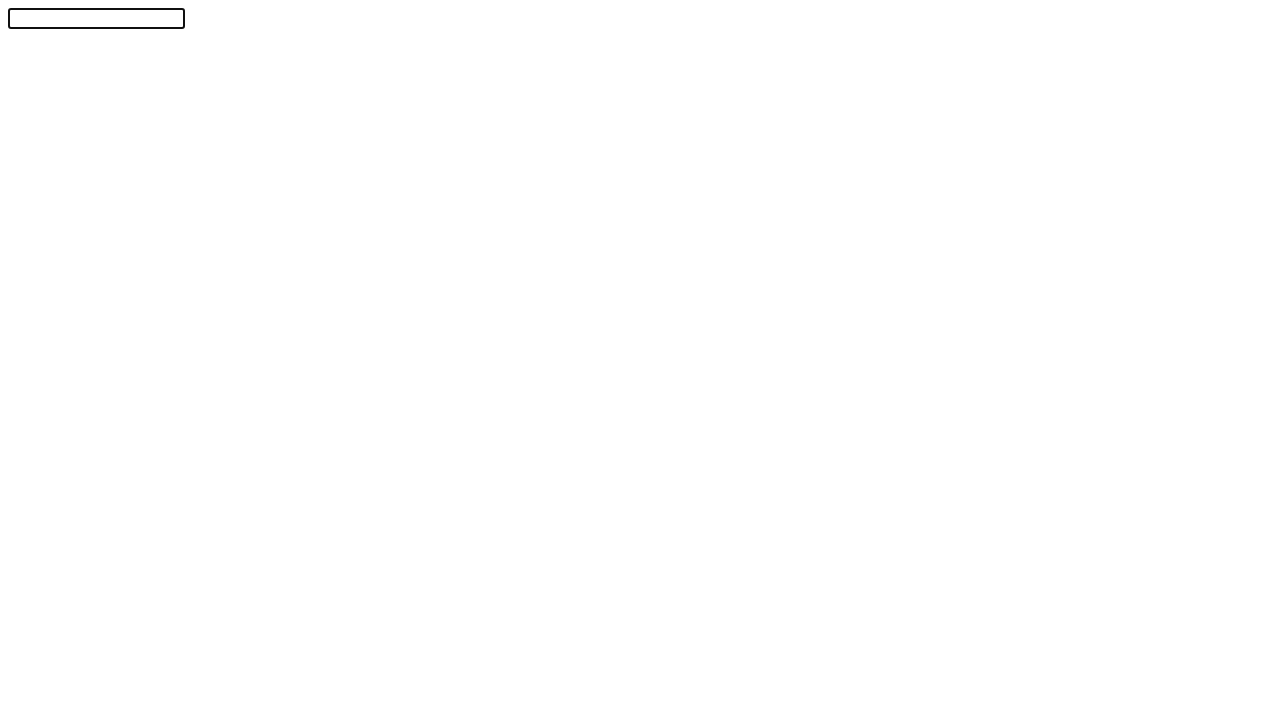

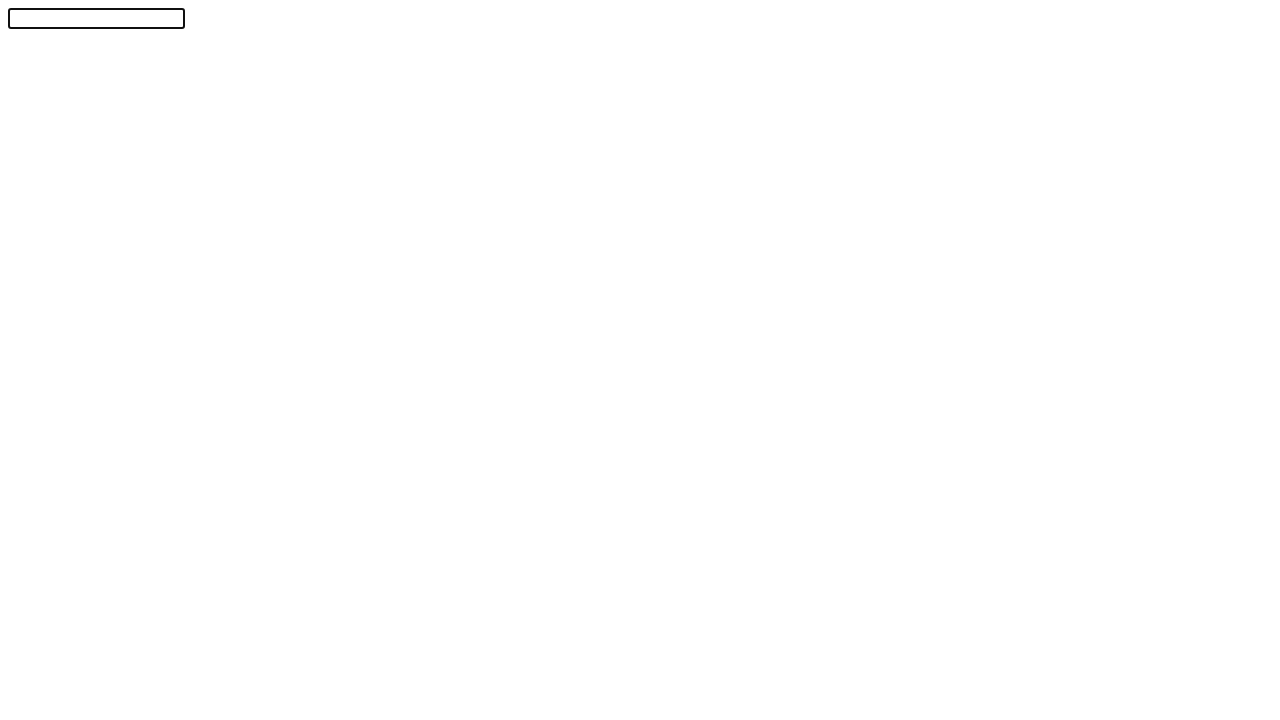